Tests the automation practice page by checking for the presence of footer links

Starting URL: https://rahulshettyacademy.com/AutomationPractice/

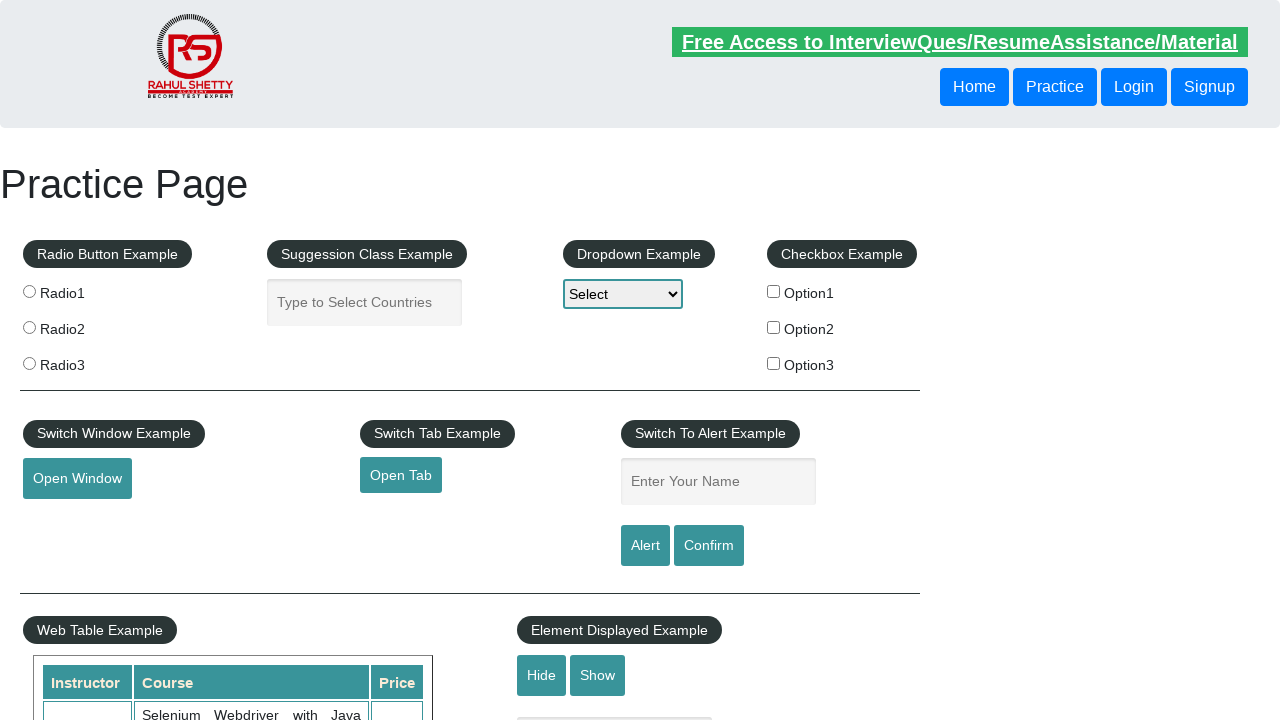

Waited for footer links section to load
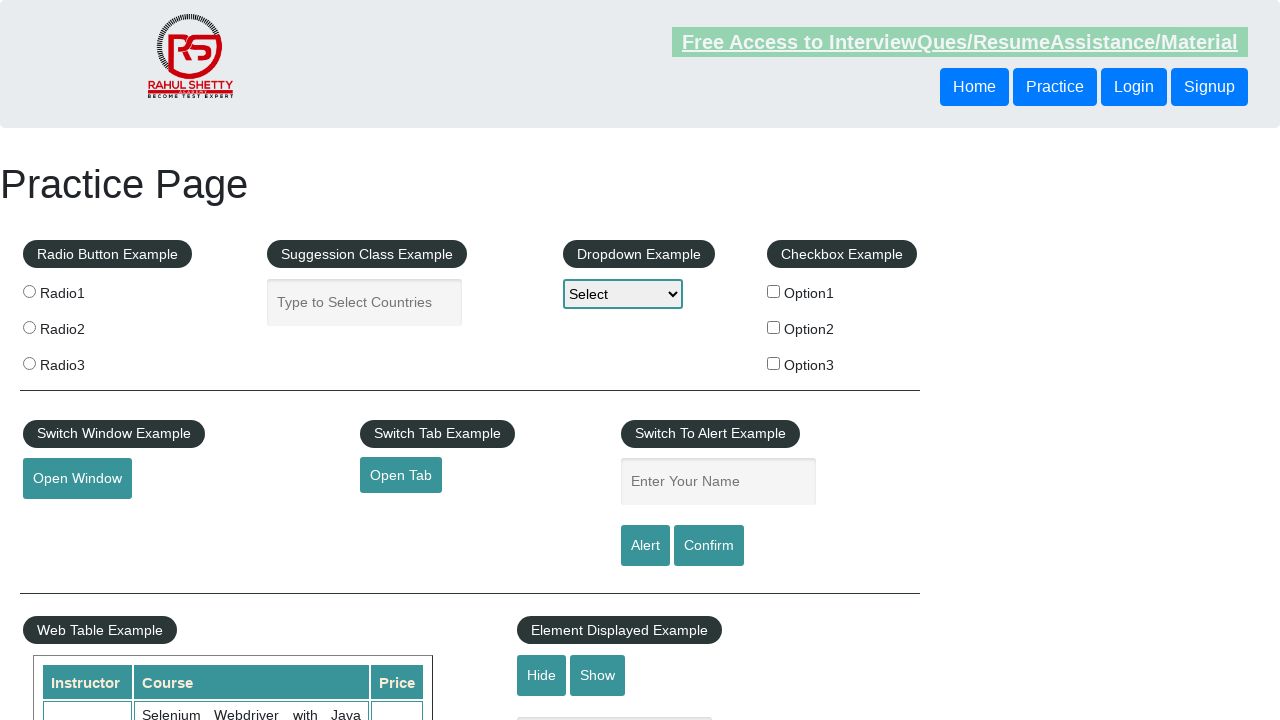

Retrieved all footer links from the page
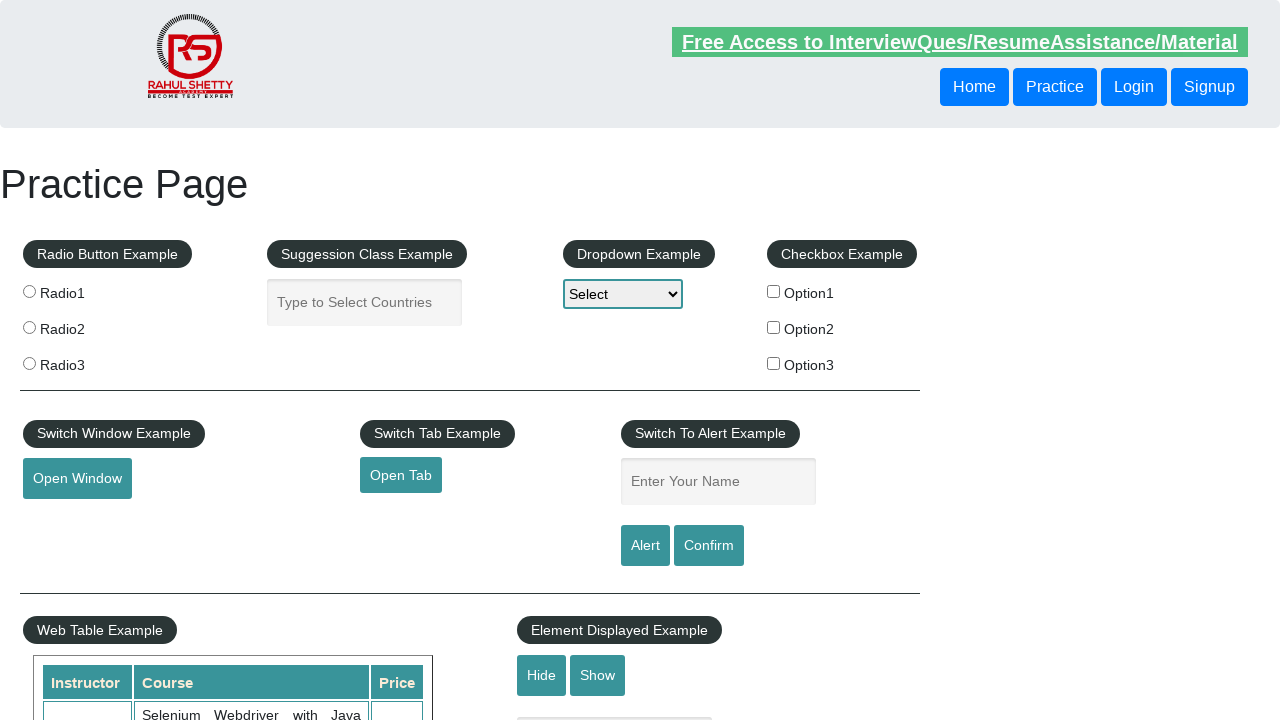

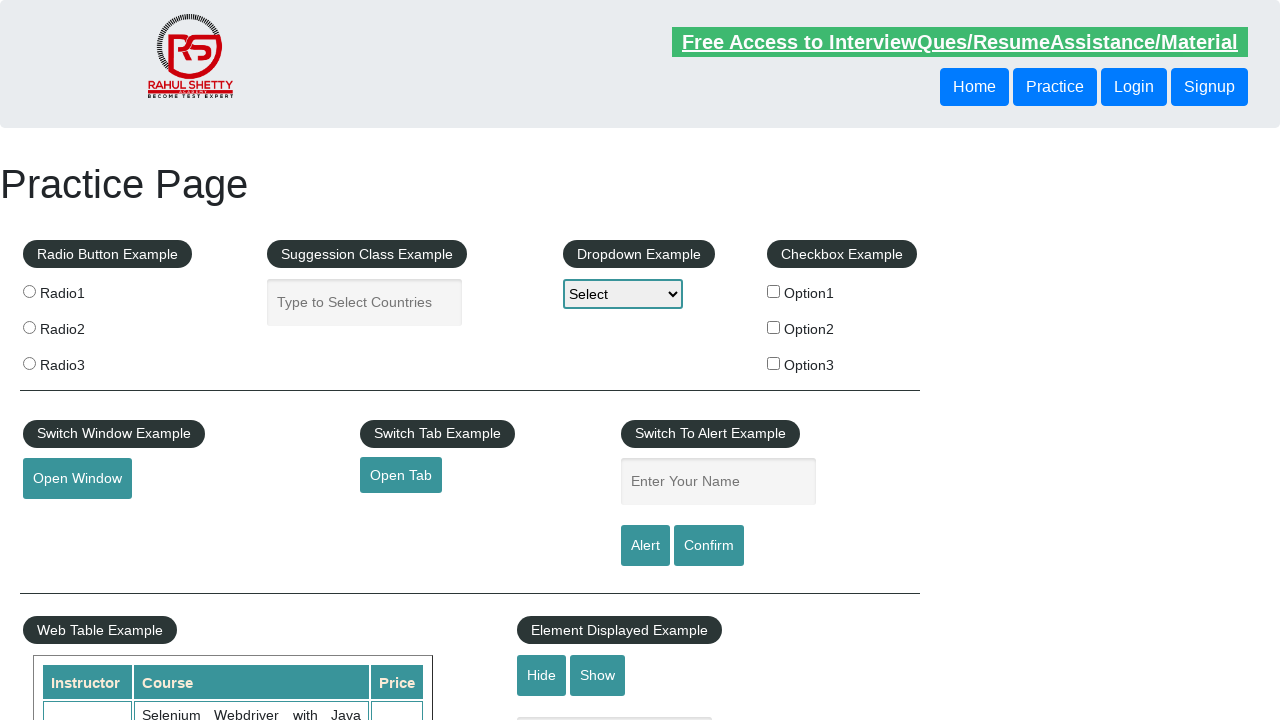